Tests hoverable dropdown menu by navigating through a four-level menu path: Dropdown → Dropdown Link 5 → Dropdown Submenu Link 5.4 → Dropdown Submenu Link 5.4.2

Starting URL: https://vins-udemy.s3.amazonaws.com/java/html/drop-down.html

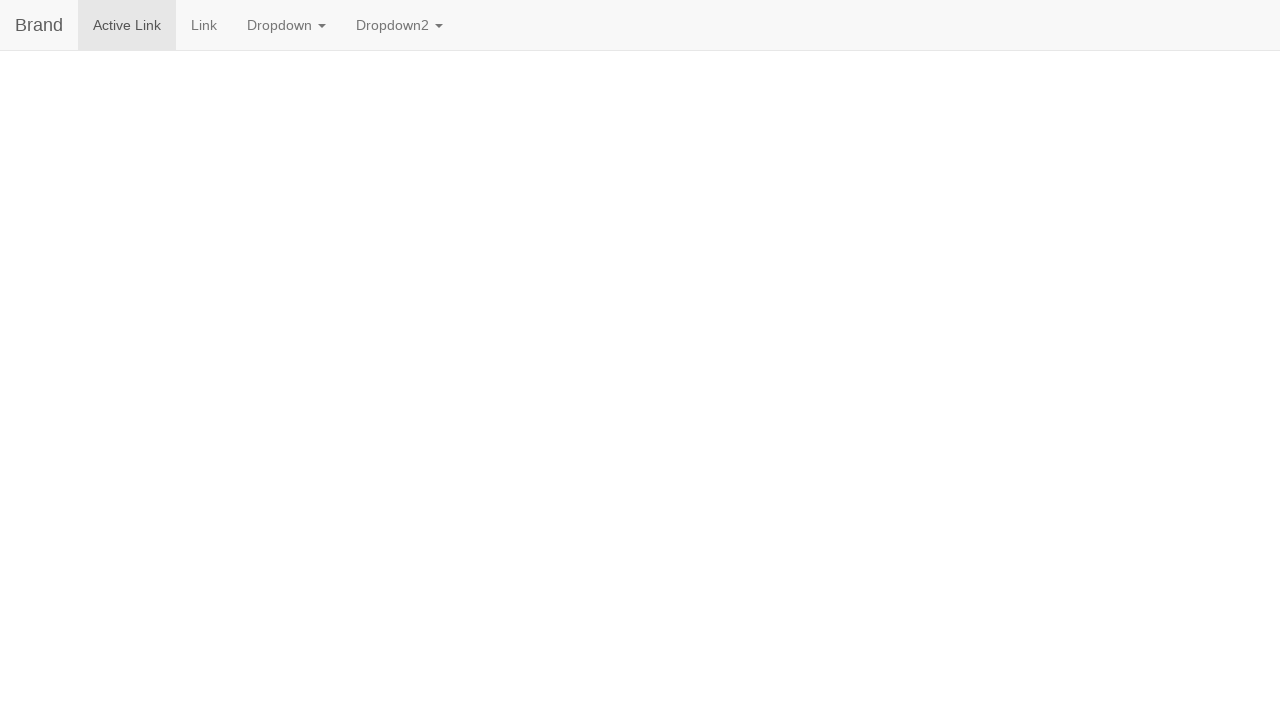

Hovered over first level 'Dropdown' menu at (286, 25) on text=Dropdown
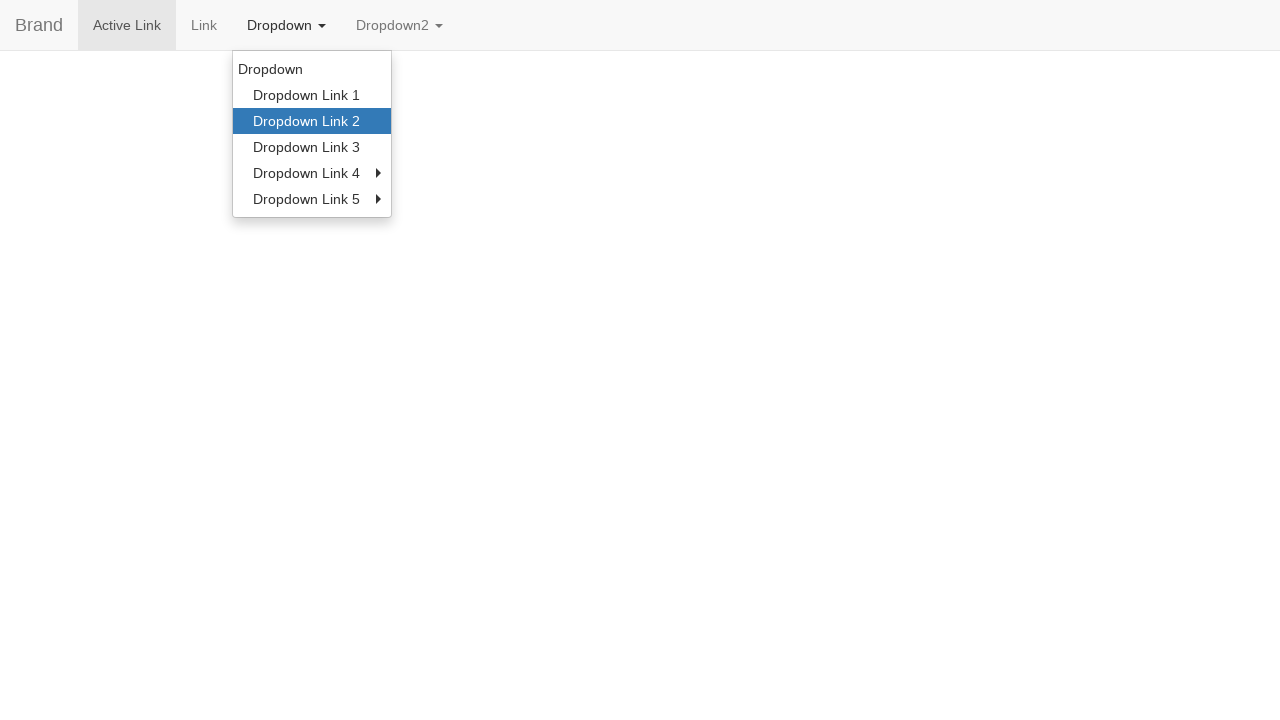

Hovered over second level 'Dropdown Link 5' at (312, 199) on text=Dropdown Link 5
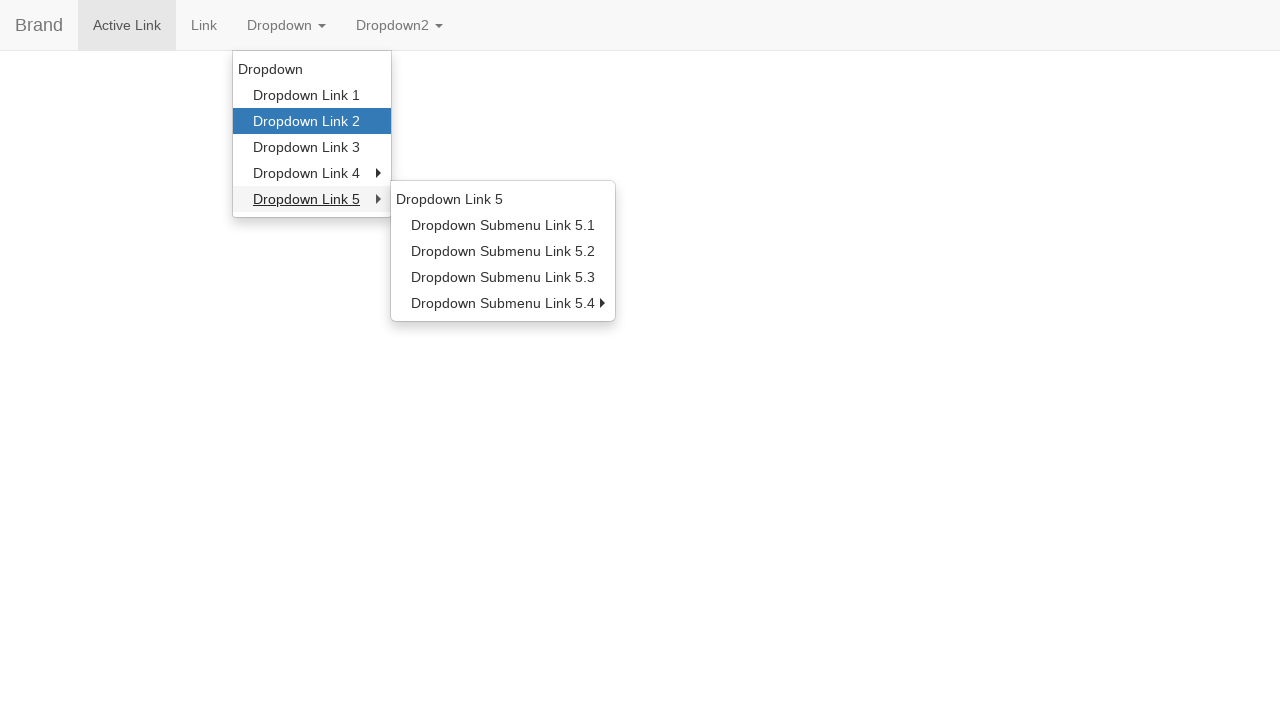

Hovered over third level 'Dropdown Submenu Link 5.4' at (503, 303) on text=Dropdown Submenu Link 5.4
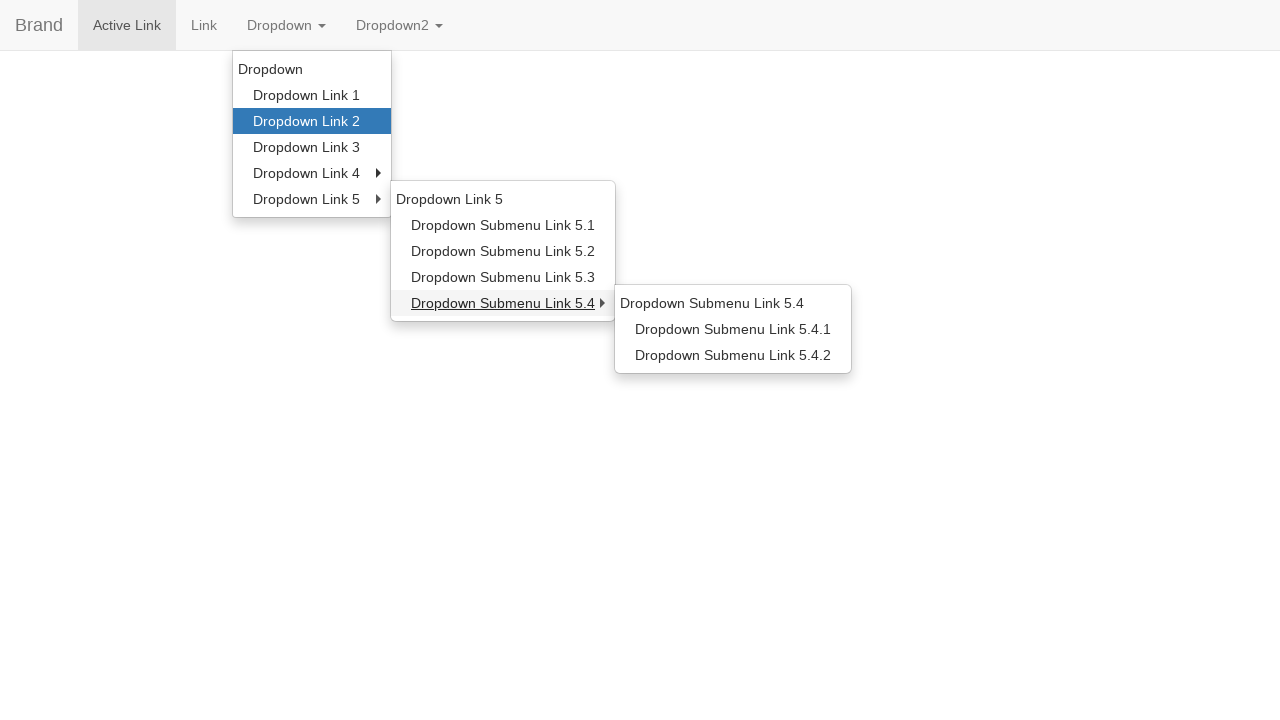

Hovered over fourth level 'Dropdown Submenu Link 5.4.2' at (733, 355) on text=Dropdown Submenu Link 5.4.2
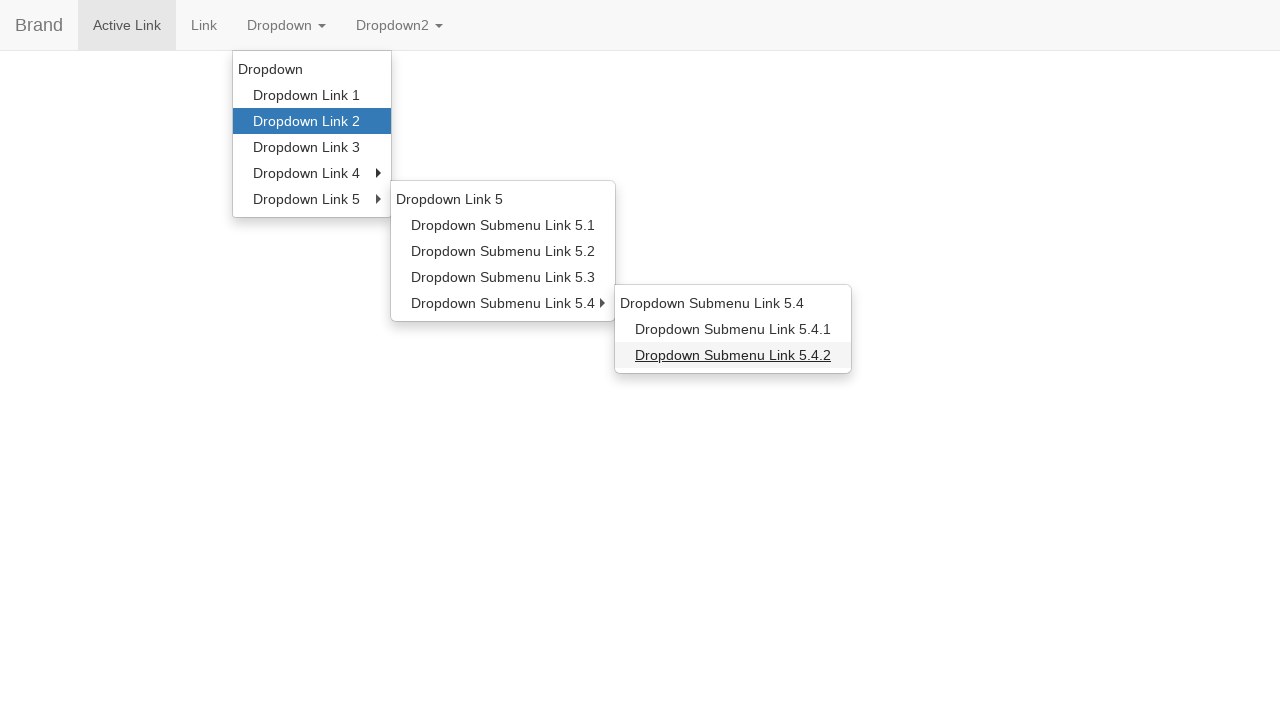

Waited 500ms to observe the result
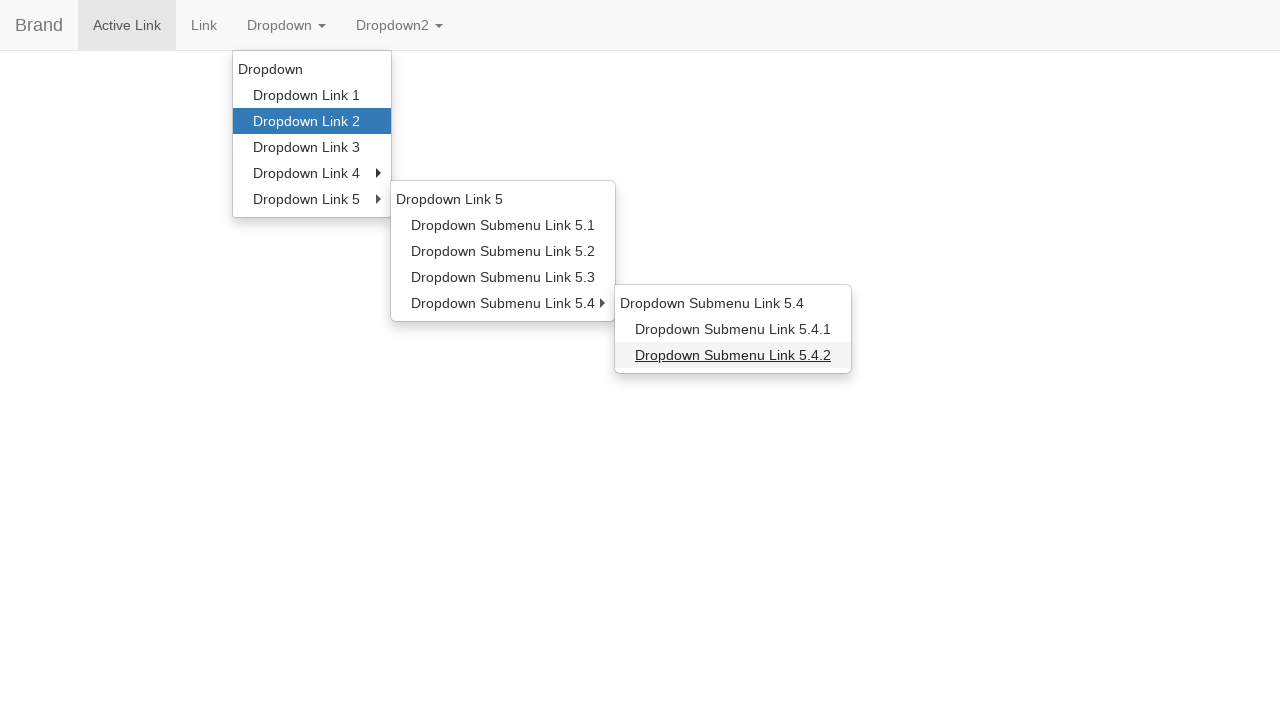

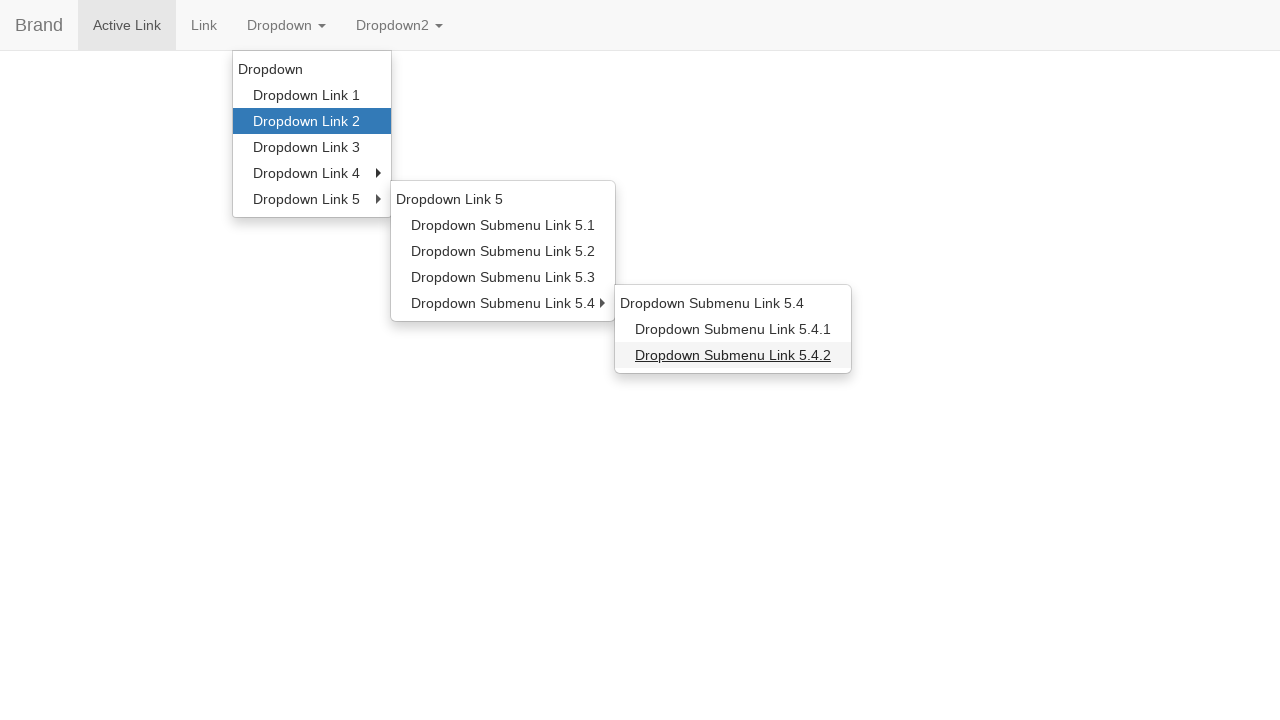